Tests the user registration flow by filling out the complete registration form with all required fields and submitting it

Starting URL: https://parabank.parasoft.com/parabank/index.htm

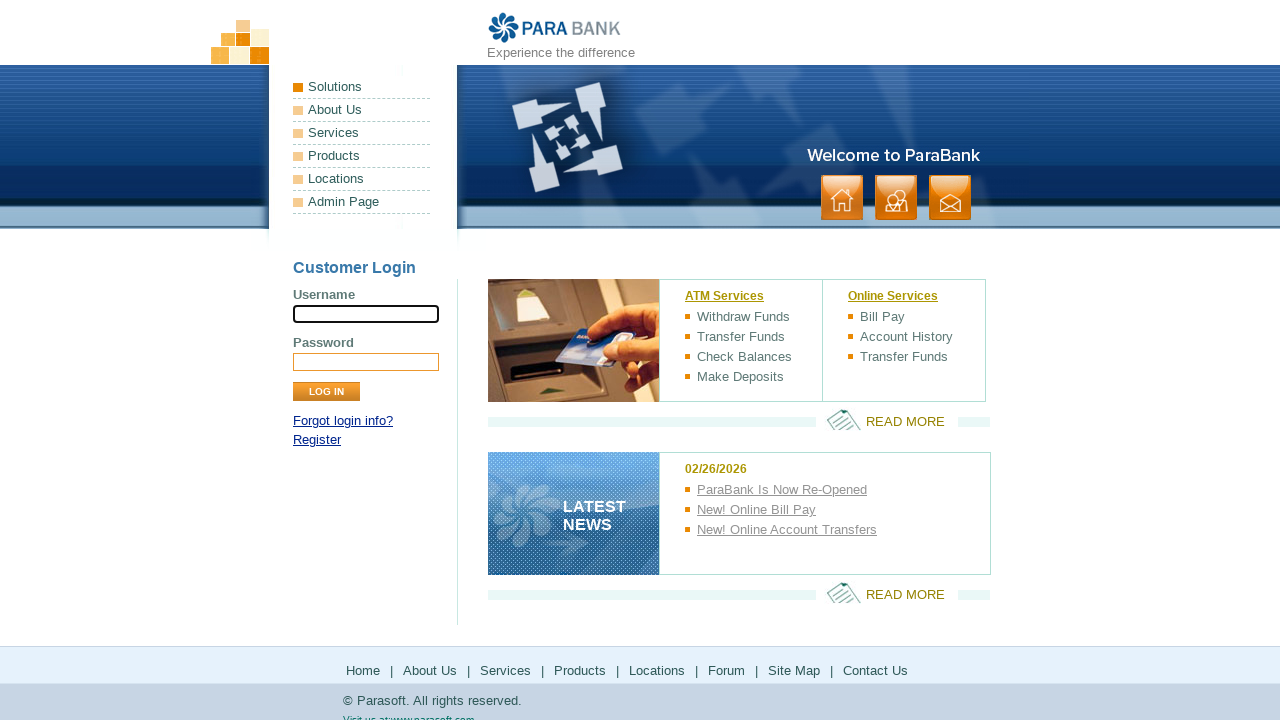

Clicked on the 'Register' link at (317, 440) on xpath=//a[contains(text(),'Register')]
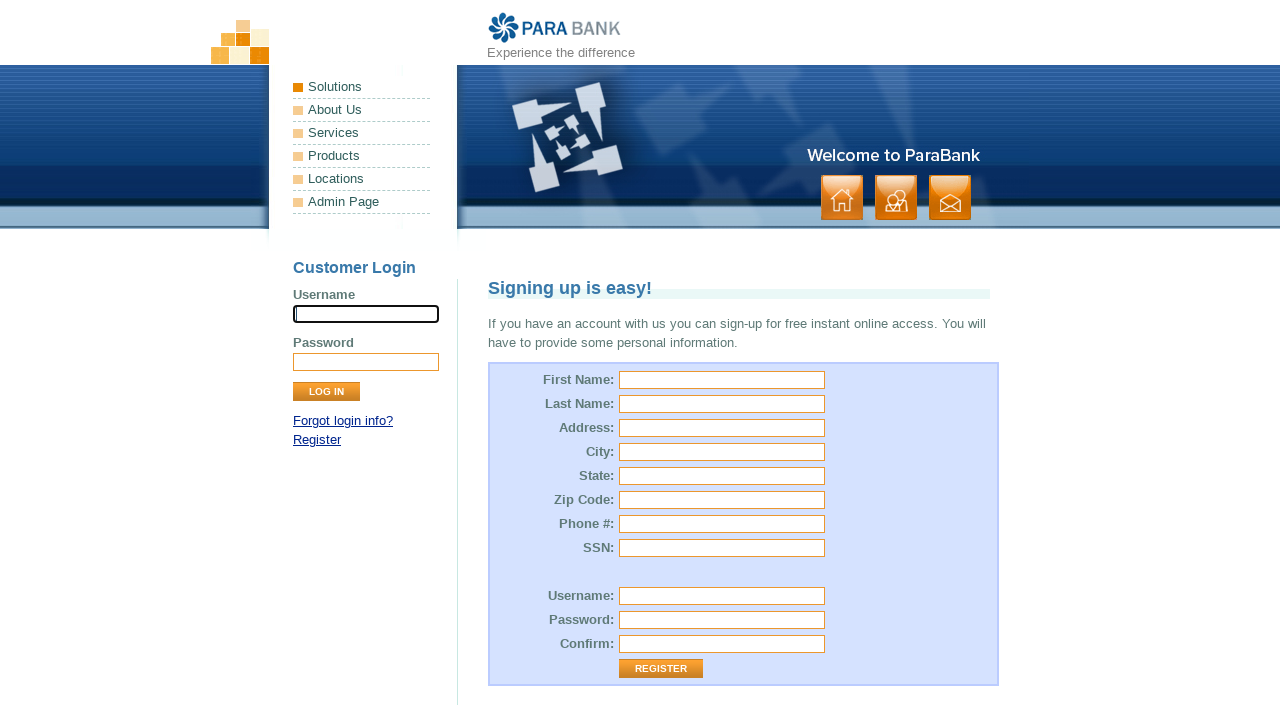

Filled first name field with 'John' on #customer\.firstName
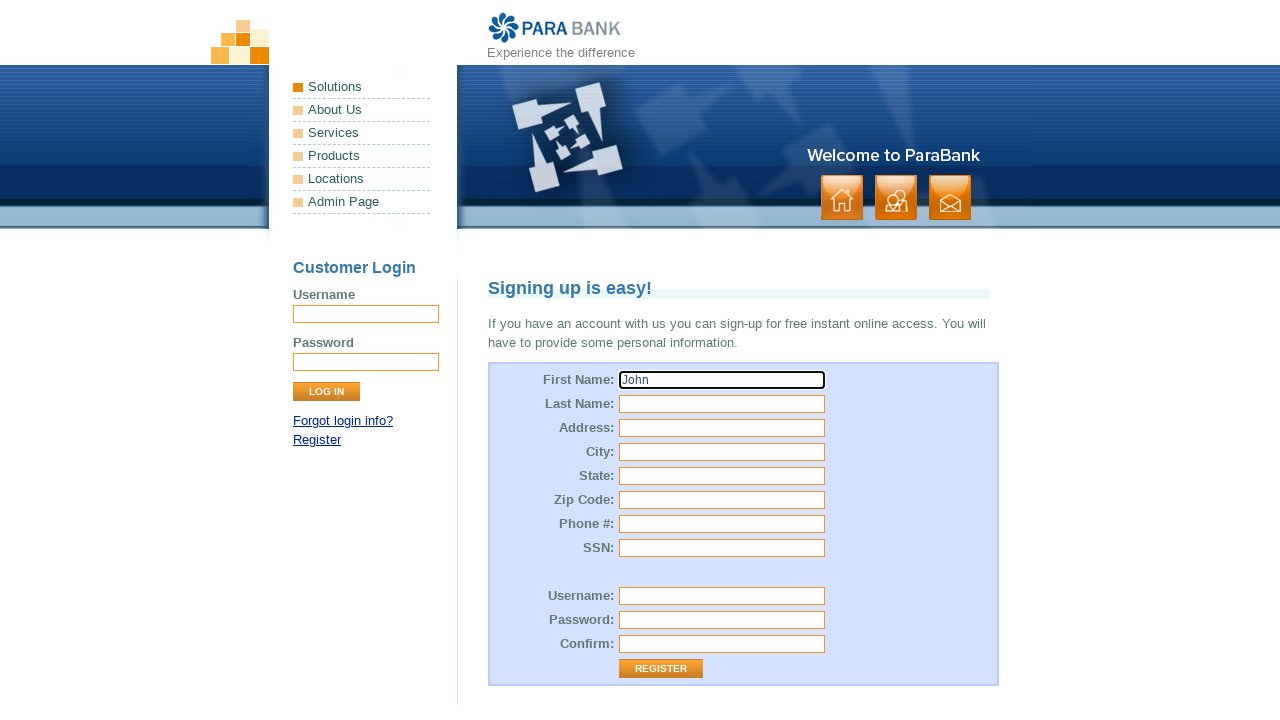

Filled last name field with 'Smith' on #customer\.lastName
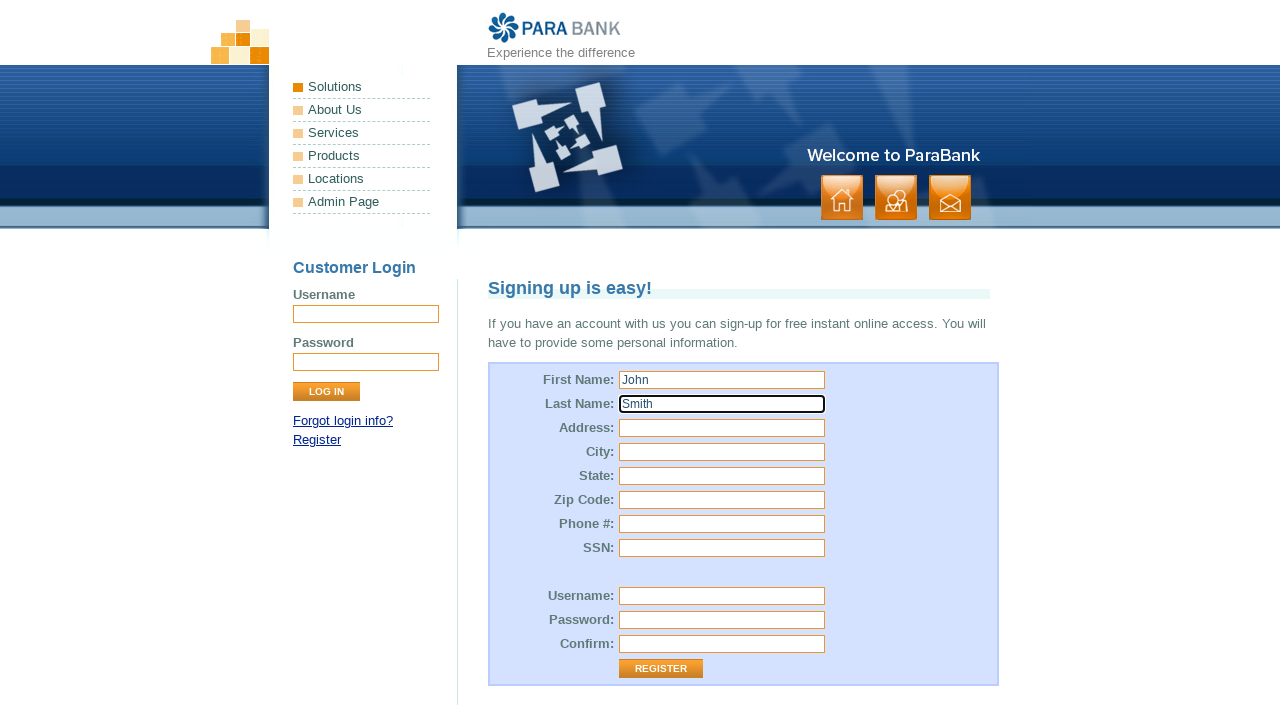

Filled street address field with '123 Main Street' on #customer\.address\.street
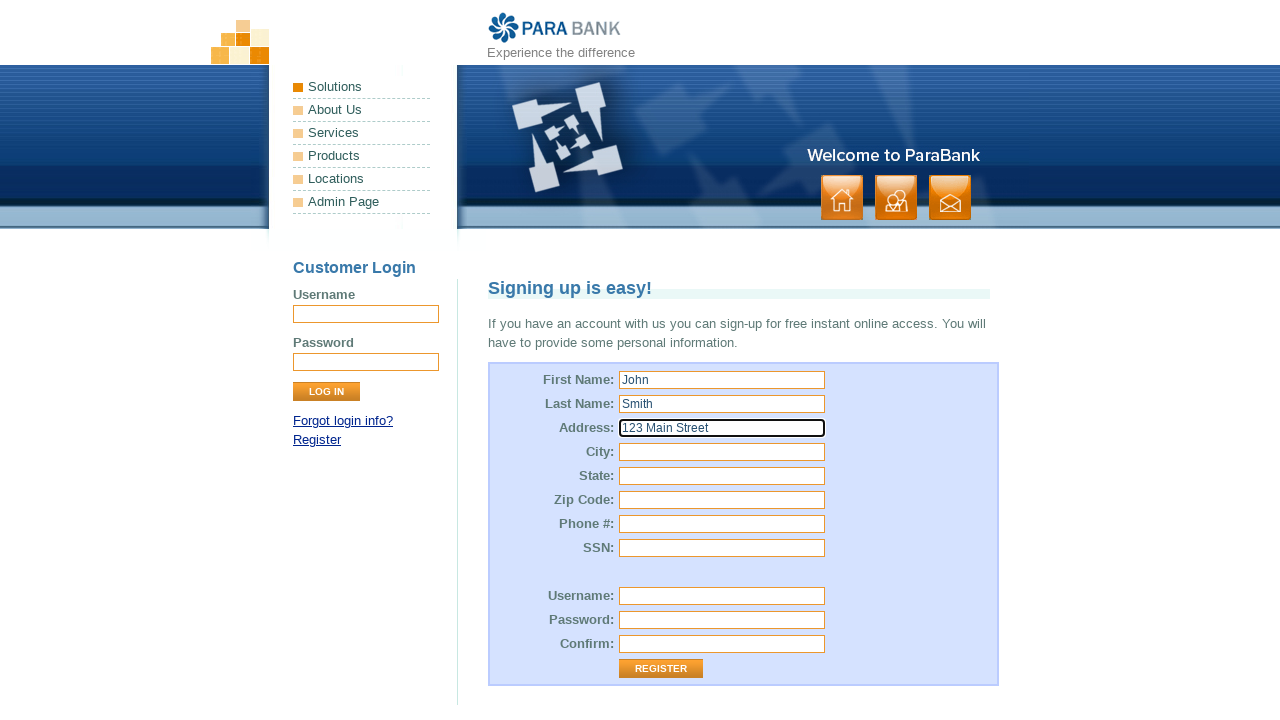

Filled city field with 'Chicago' on #customer\.address\.city
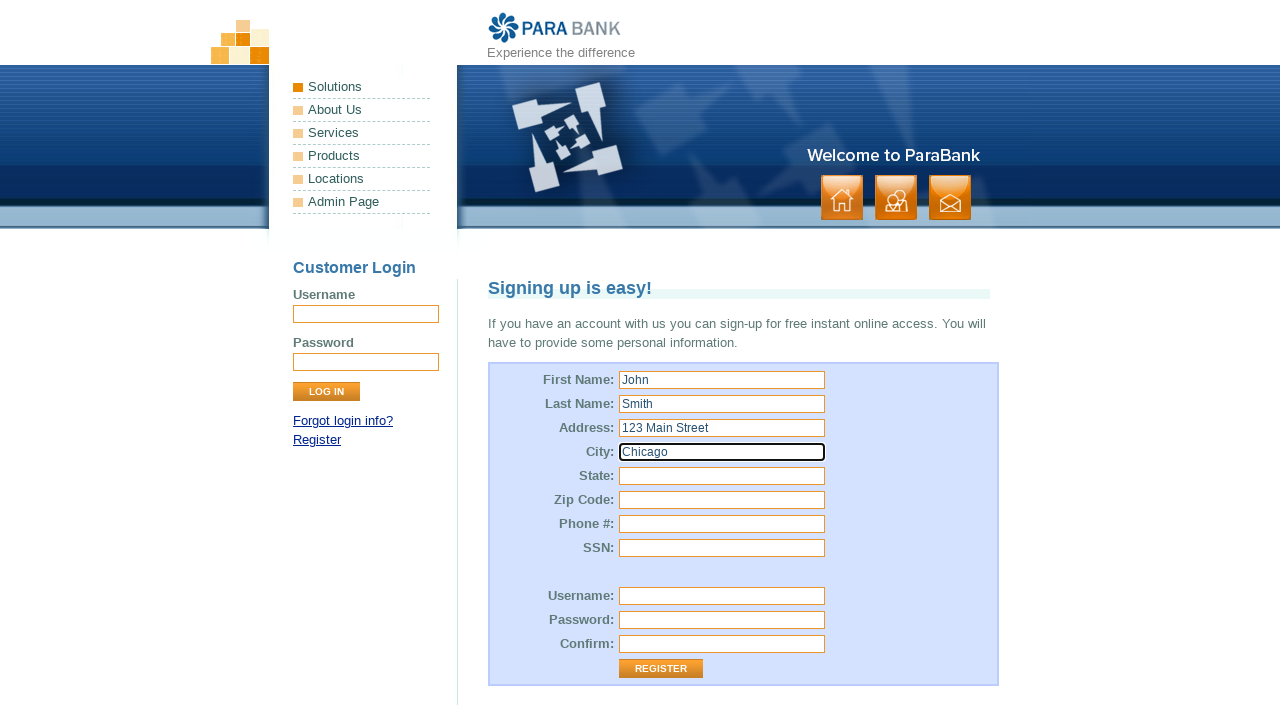

Filled state field with 'Illinois' on #customer\.address\.state
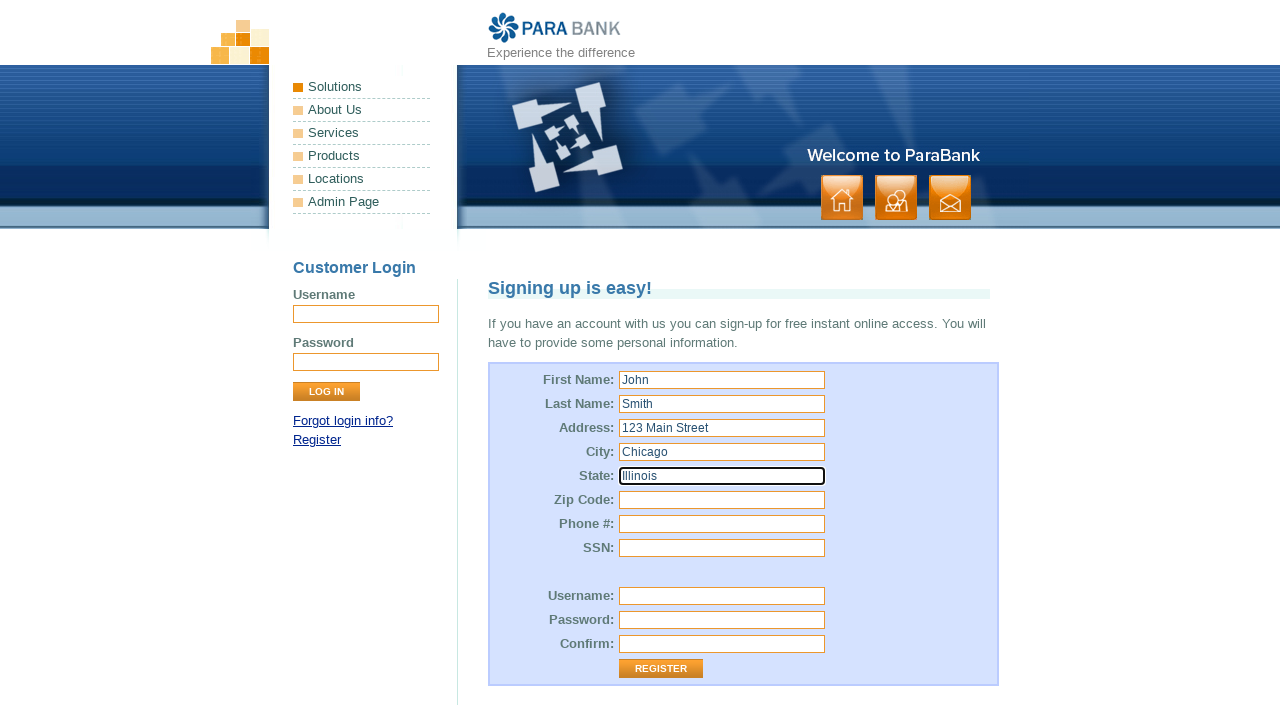

Filled zip code field with '60601' on #customer\.address\.zipCode
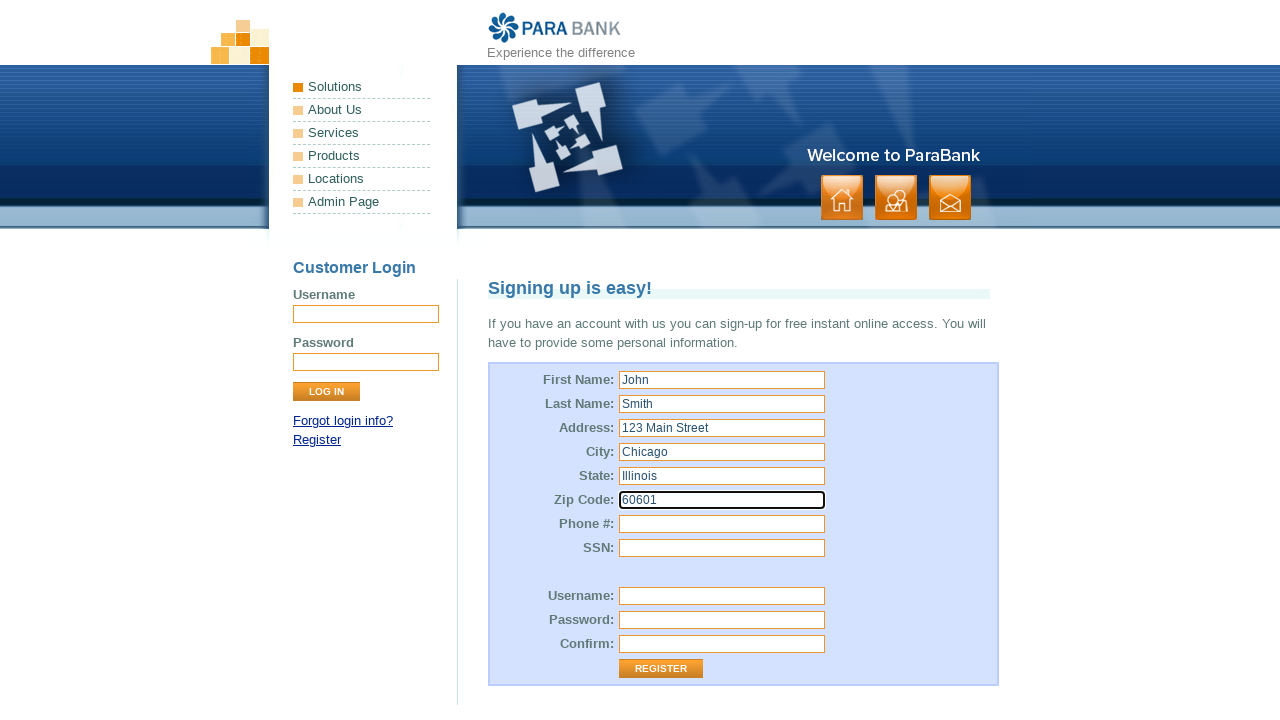

Filled phone number field with '3125551234' on #customer\.phoneNumber
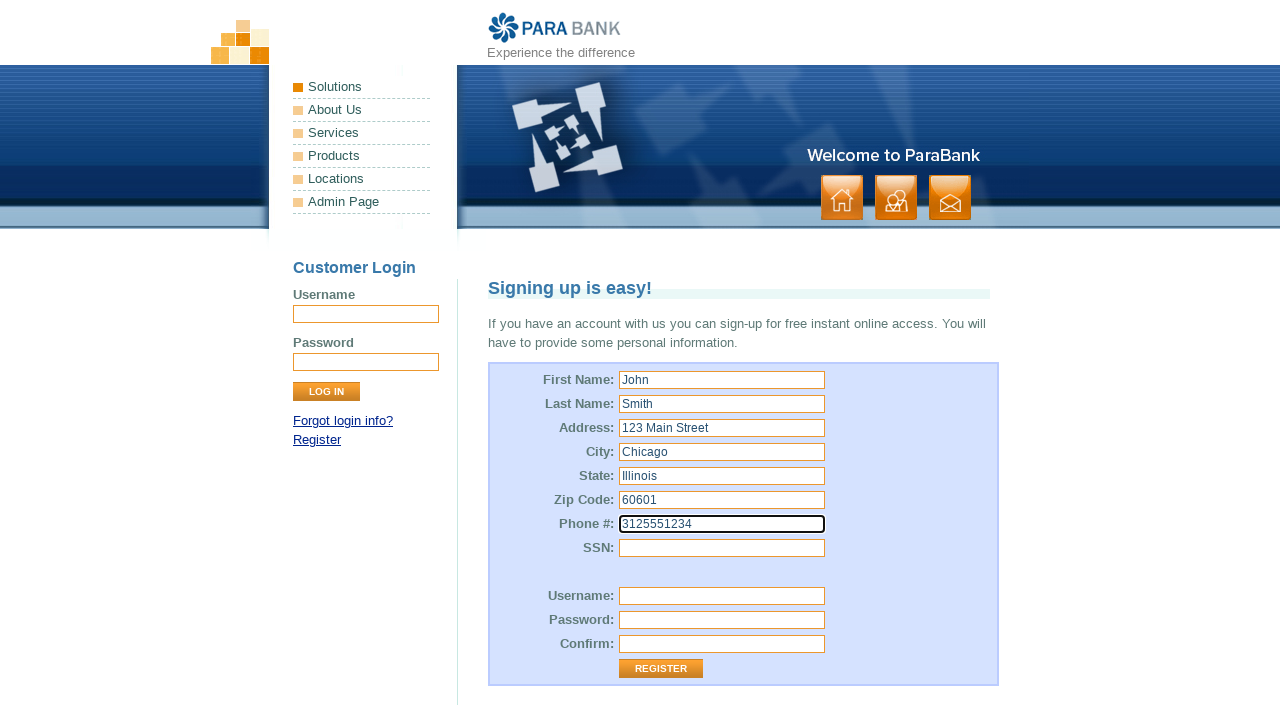

Filled SSN field with '987654321' on #customer\.ssn
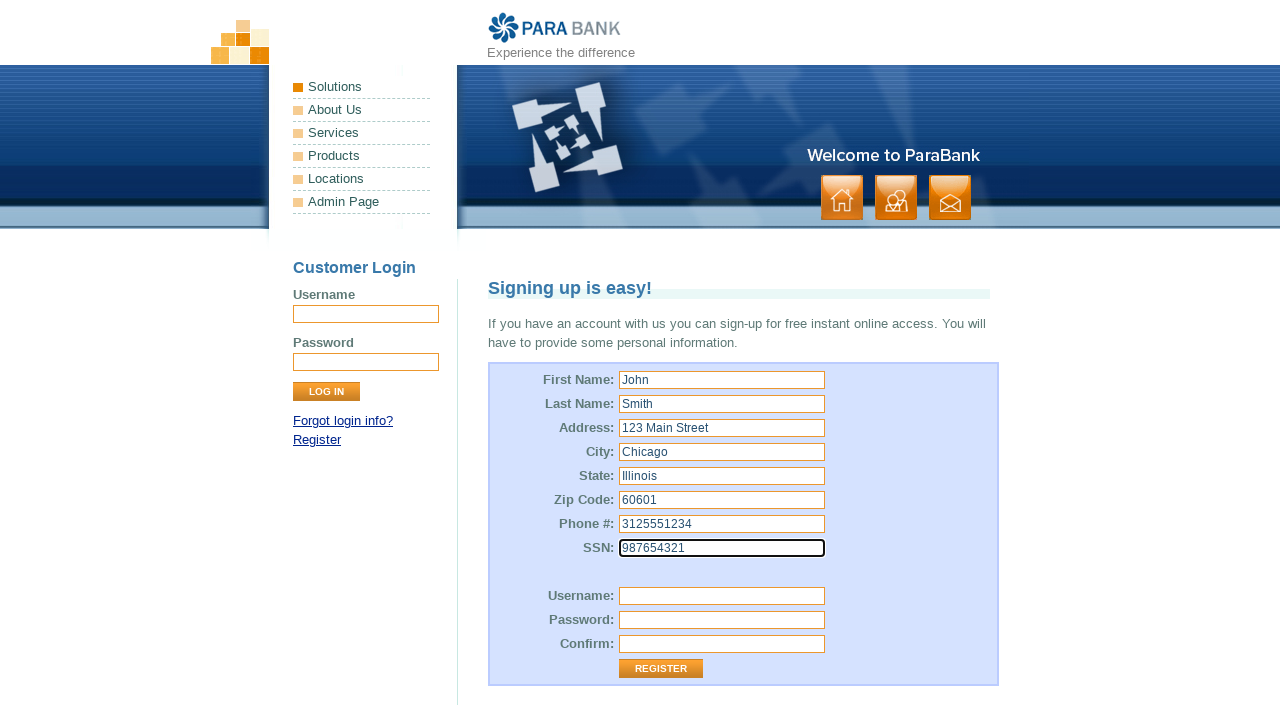

Filled username field with 'testuser8472' on #customer\.username
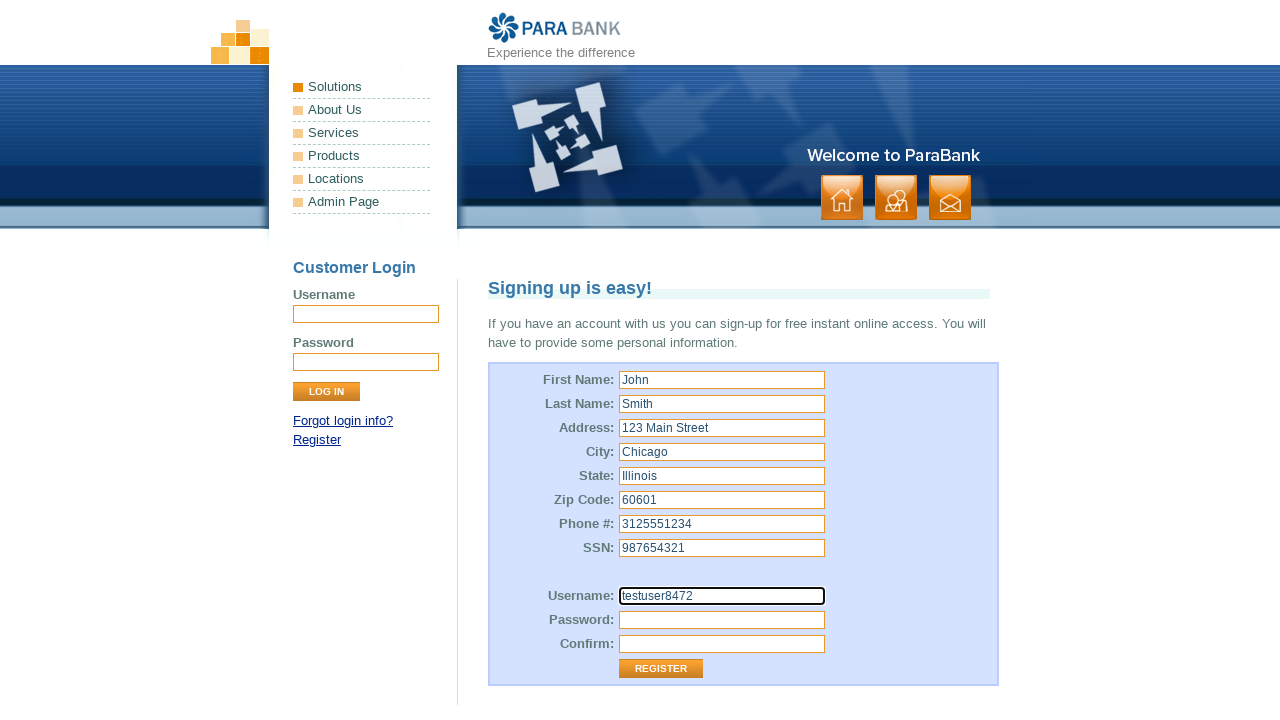

Filled password field with 'Pass123!' on #customer\.password
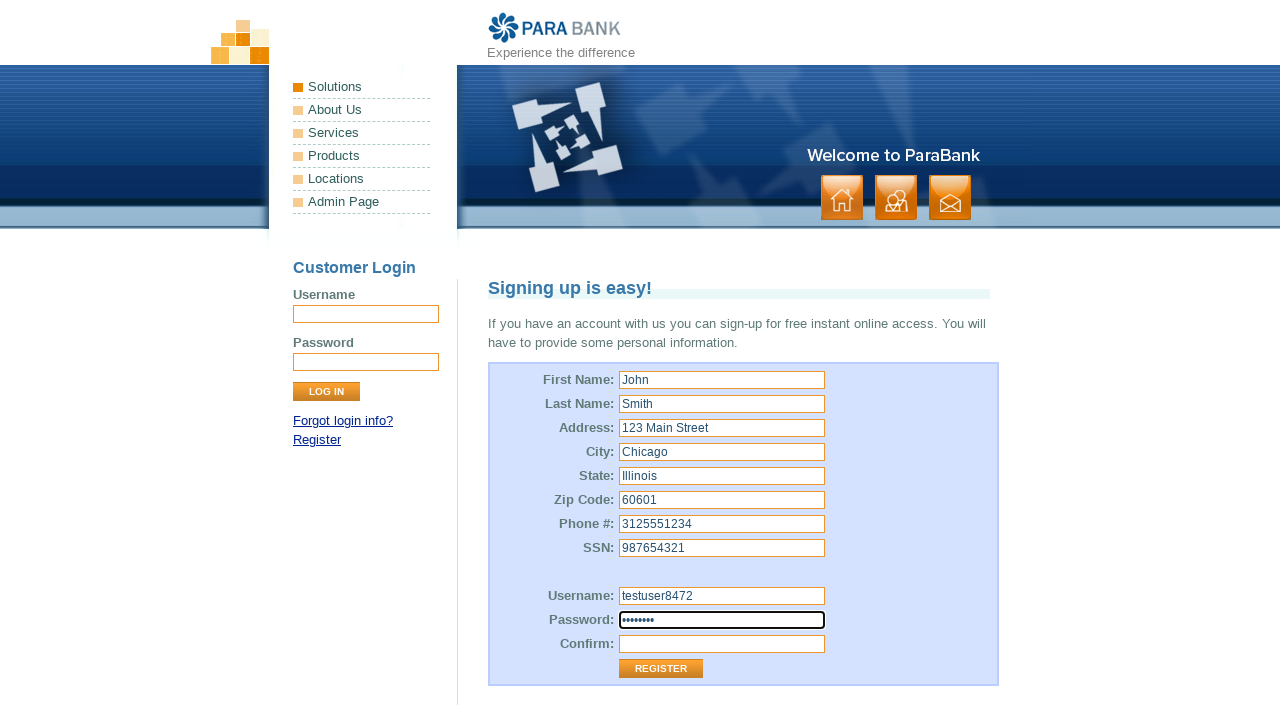

Filled confirm password field with 'Pass123!' on #repeatedPassword
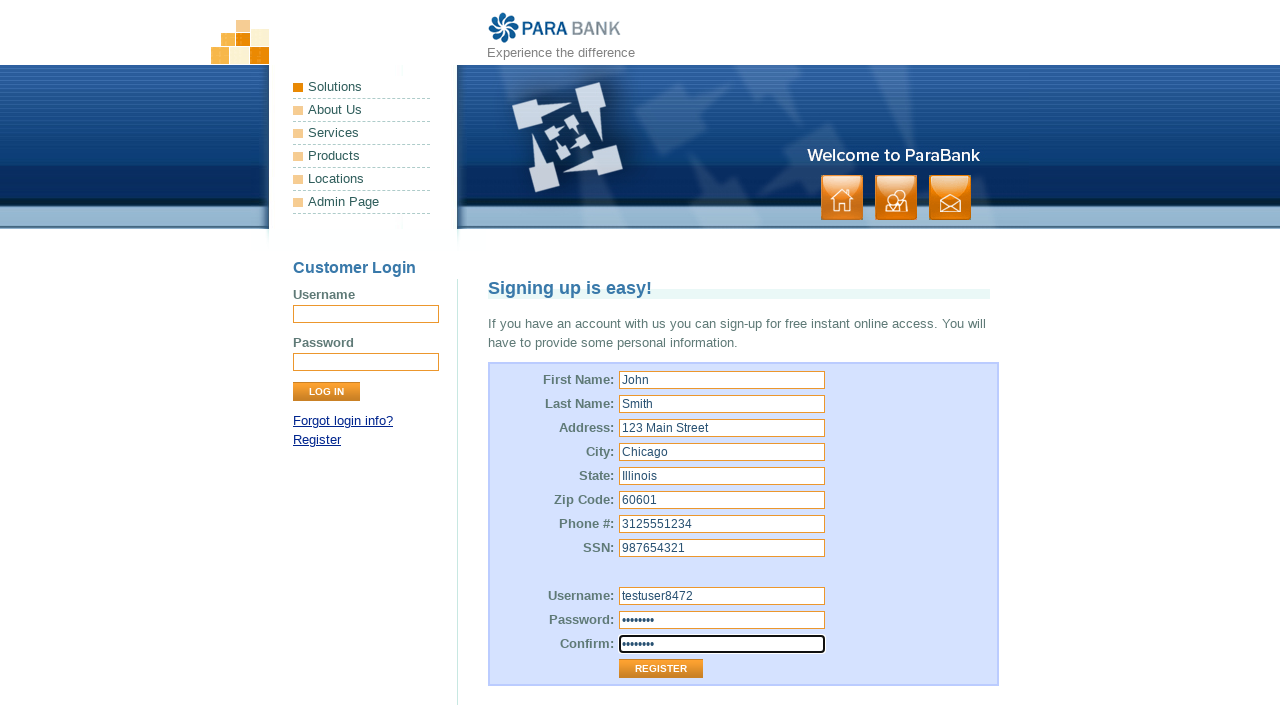

Clicked the register button at (661, 669) on xpath=//tbody/tr[13]/td[2]/input[1]
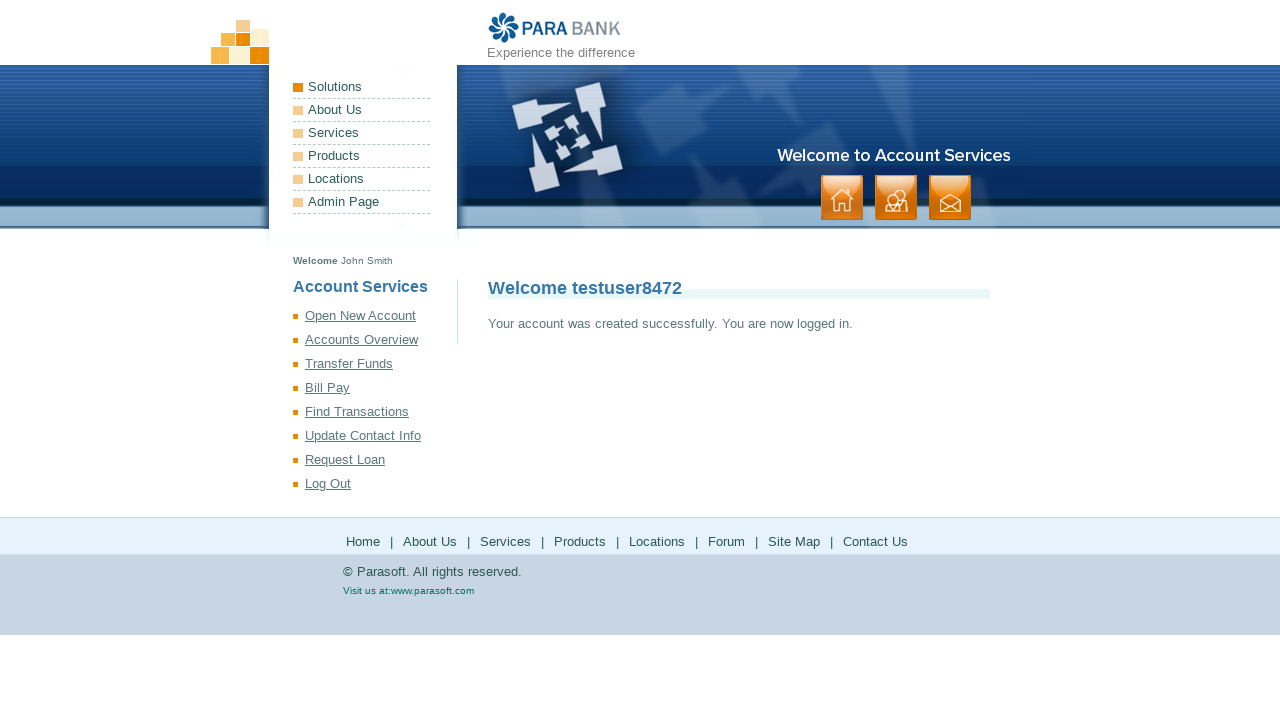

Account creation success message appeared
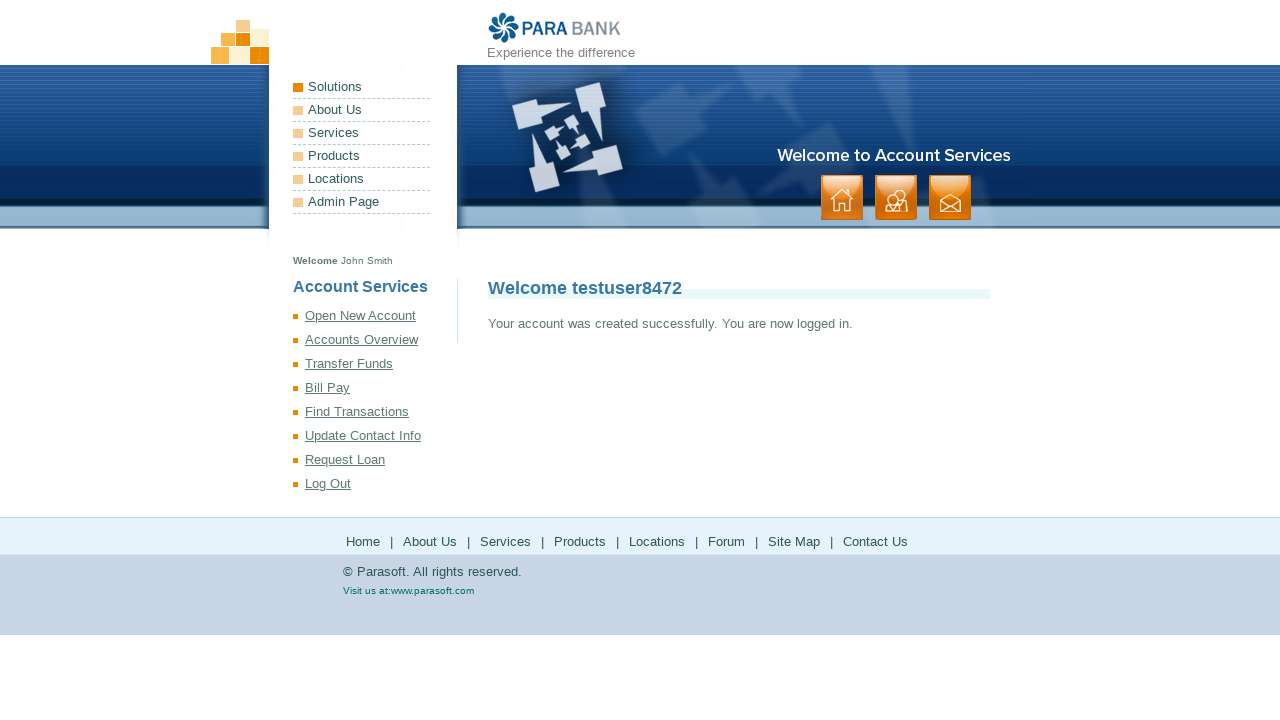

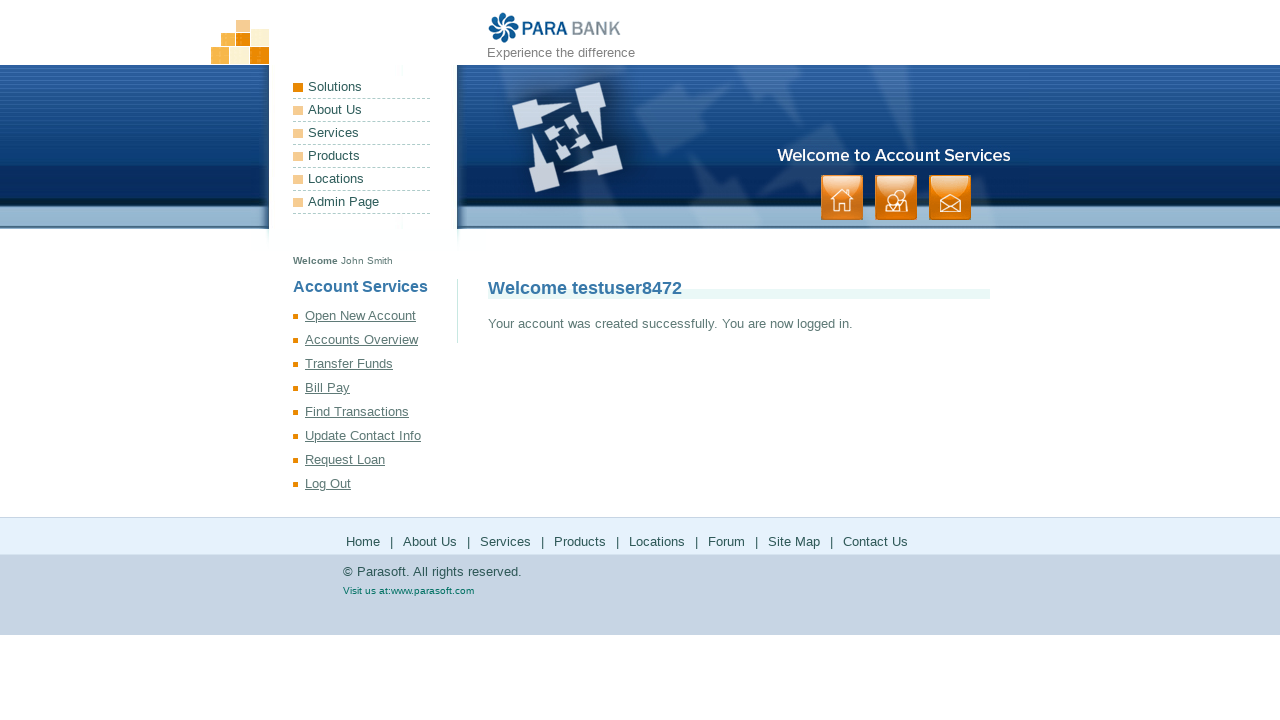